Tests double-click functionality by navigating to the Buttons page and performing a double-click action on a button, then verifying the confirmation message appears.

Starting URL: https://demoqa.com/

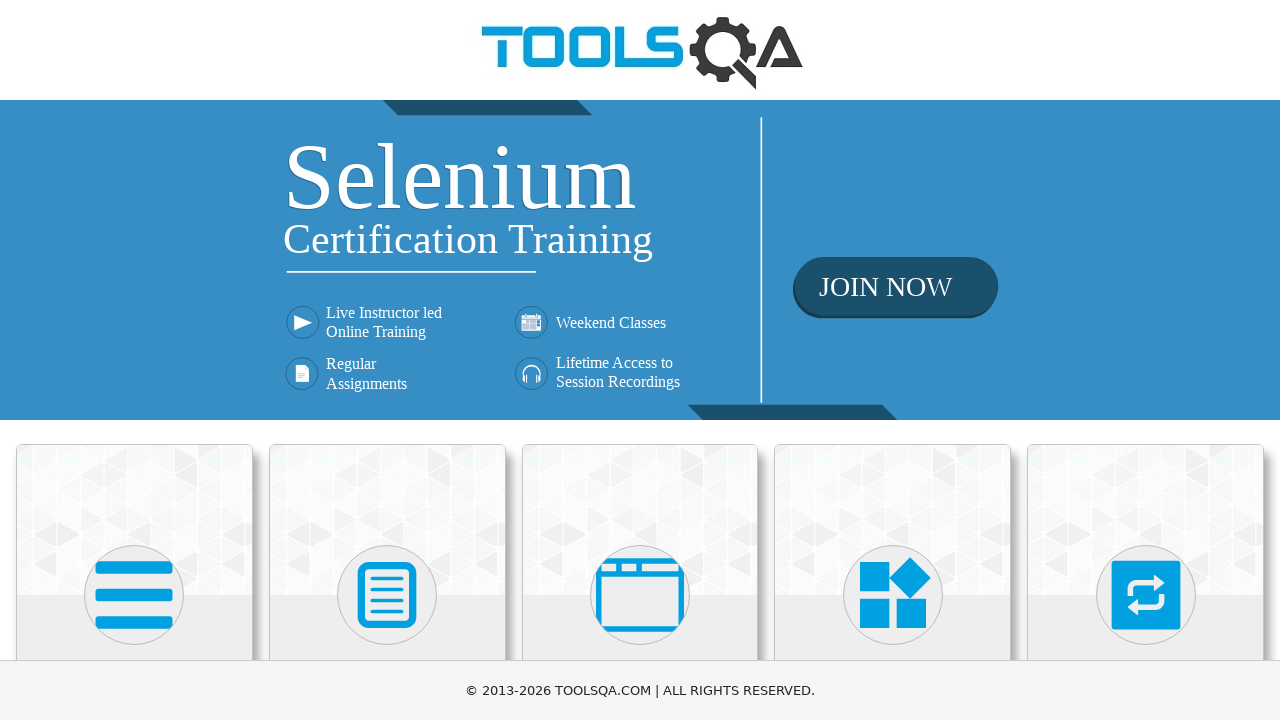

Clicked on Elements card at (134, 360) on xpath=//h5[text()='Elements']
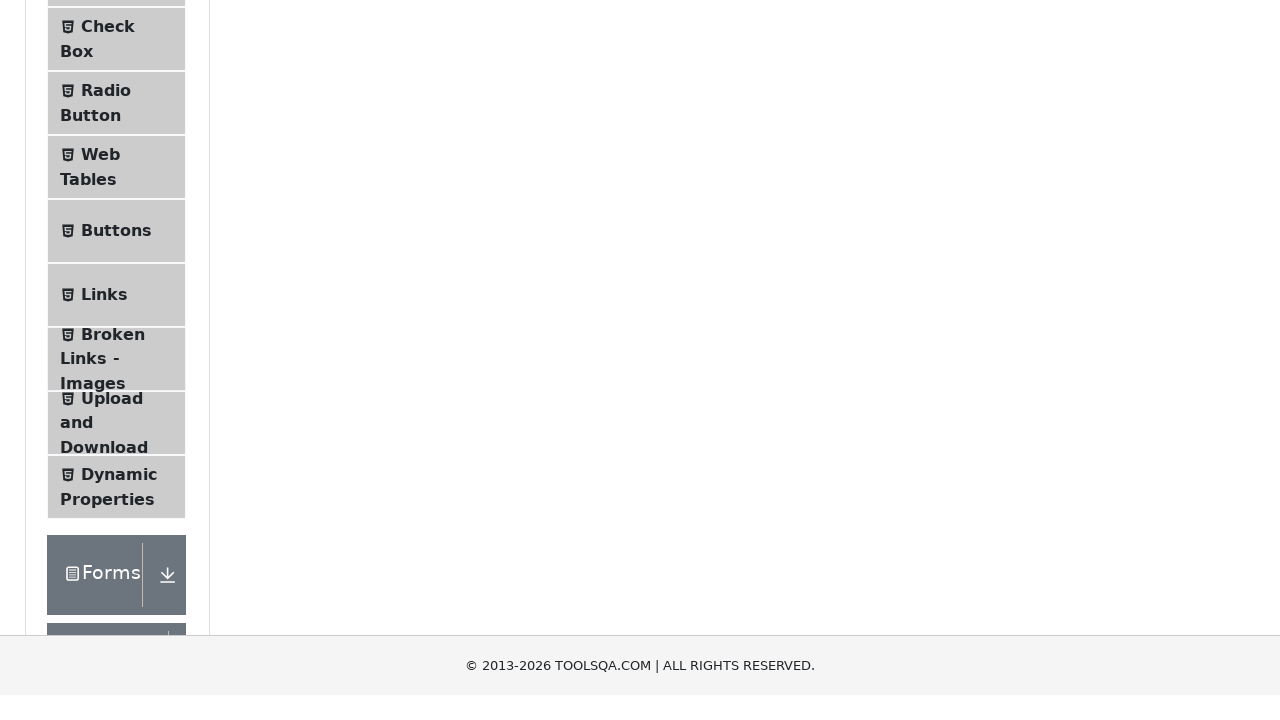

Clicked on Buttons menu item to navigate to Buttons page at (116, 517) on xpath=//span[@class='text' and text()='Buttons']
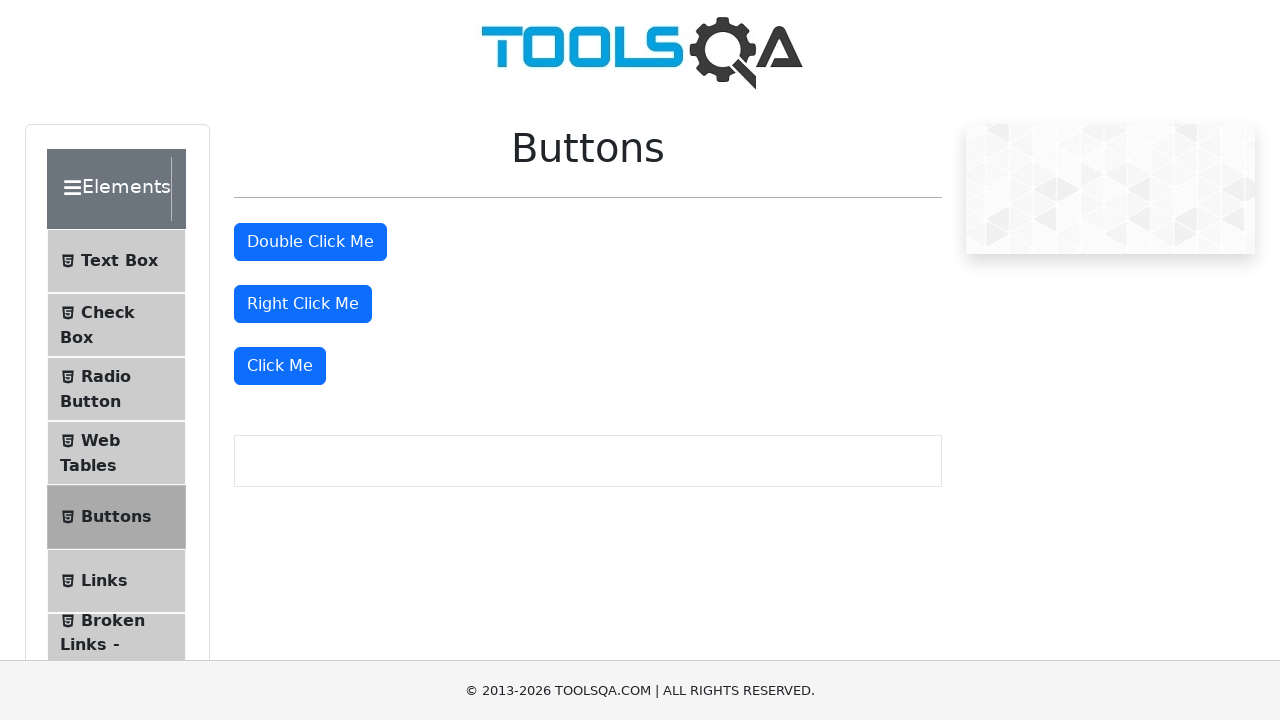

Performed double-click action on the double click button at (310, 242) on #doubleClickBtn
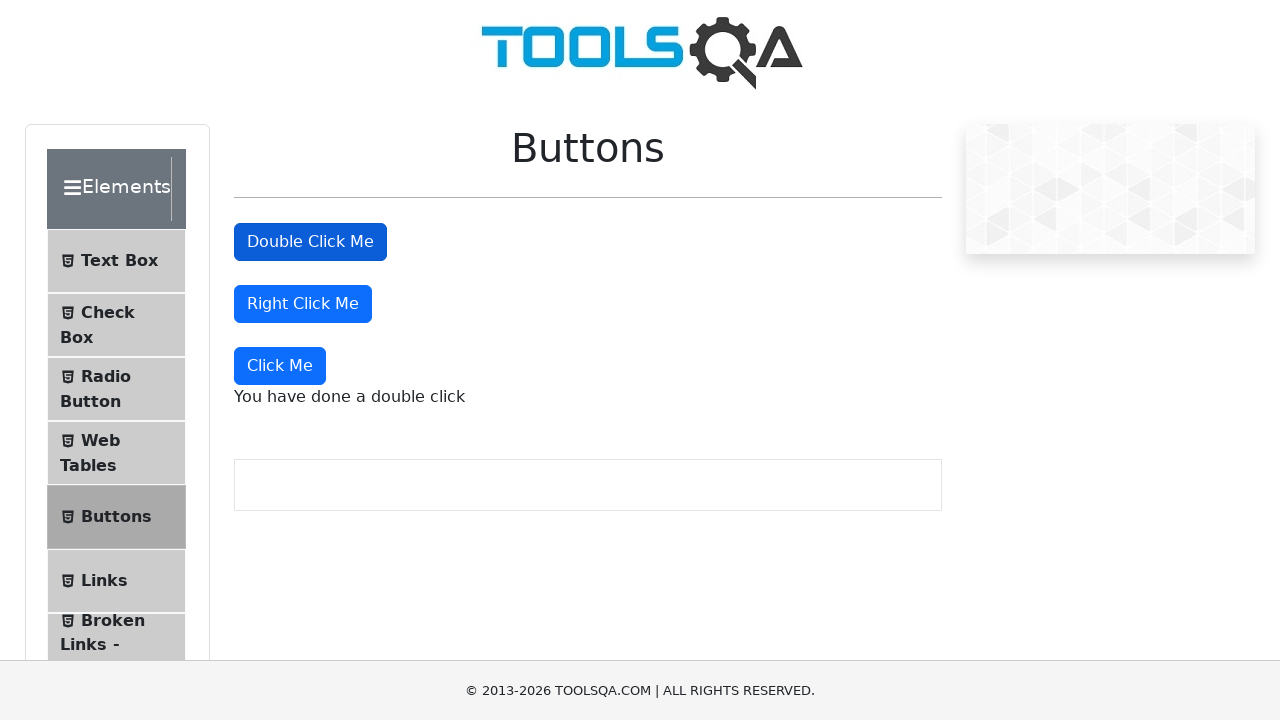

Verified confirmation message appeared after double-click
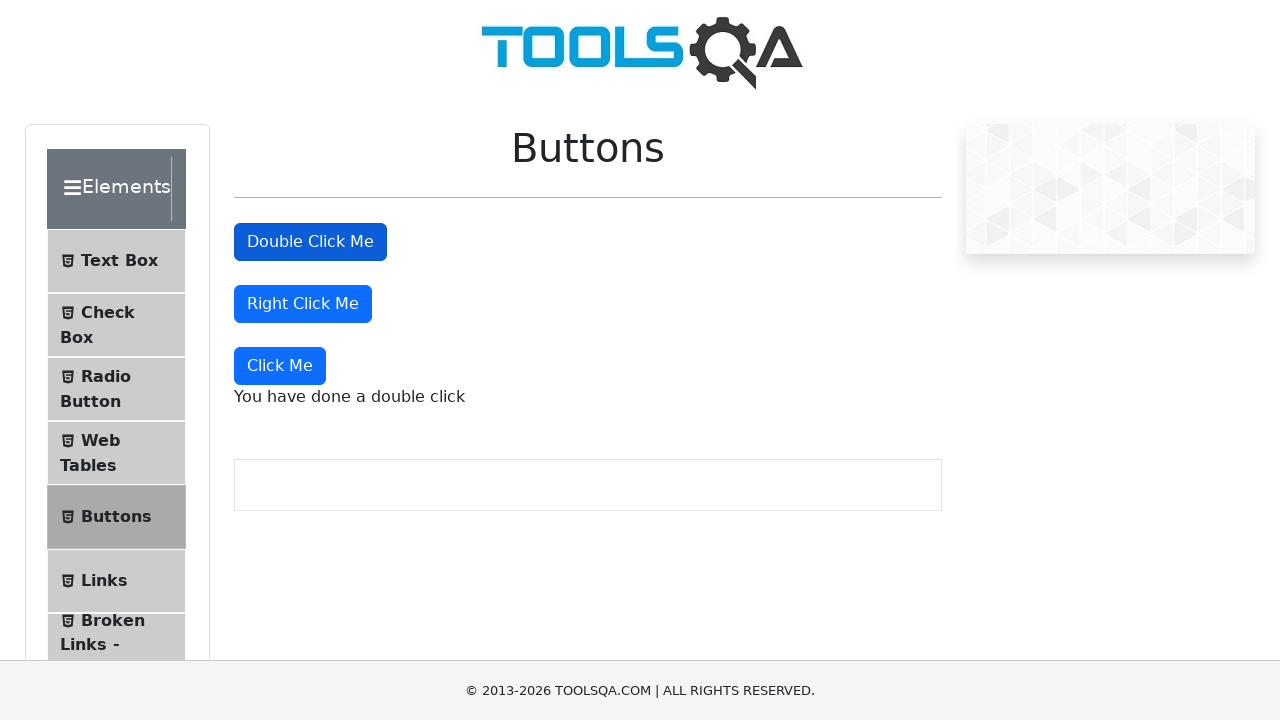

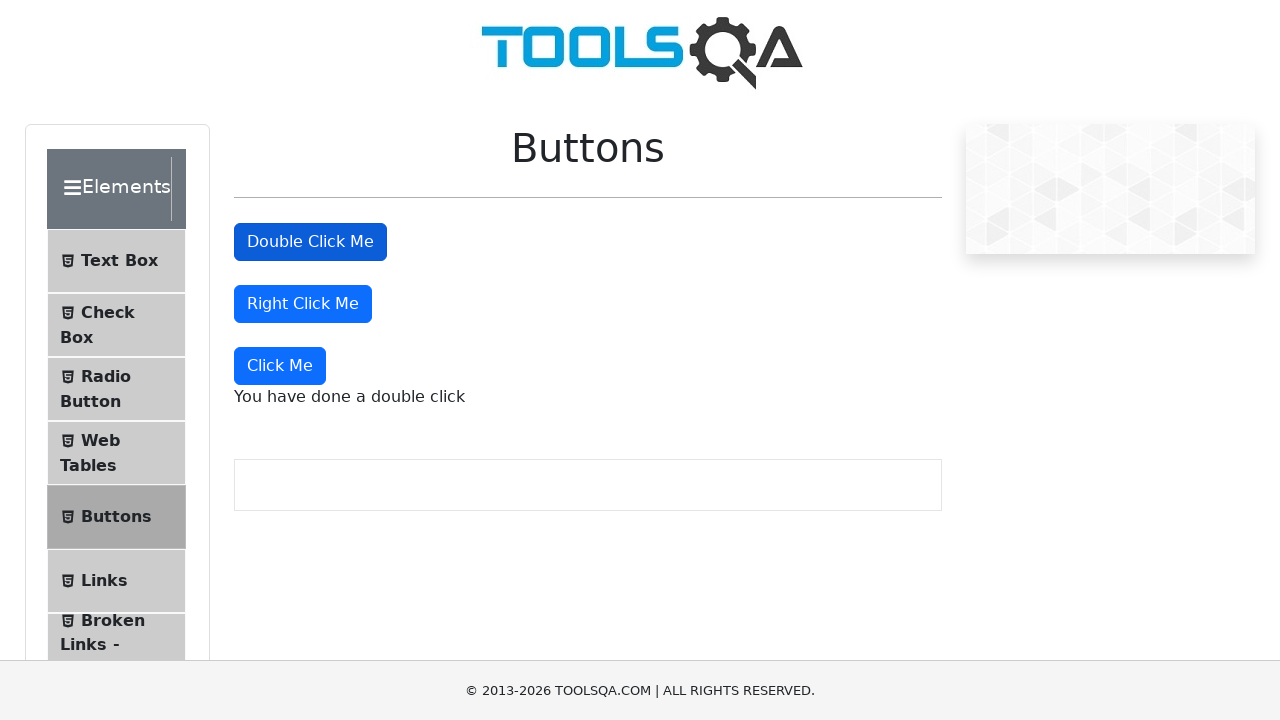